Tests the registration form functionality by filling out personal information fields (name, email, password, skills, addresses, pincode) and submitting the form. Note: File upload is skipped as it requires a local file.

Starting URL: https://grotechminds.com/registration/

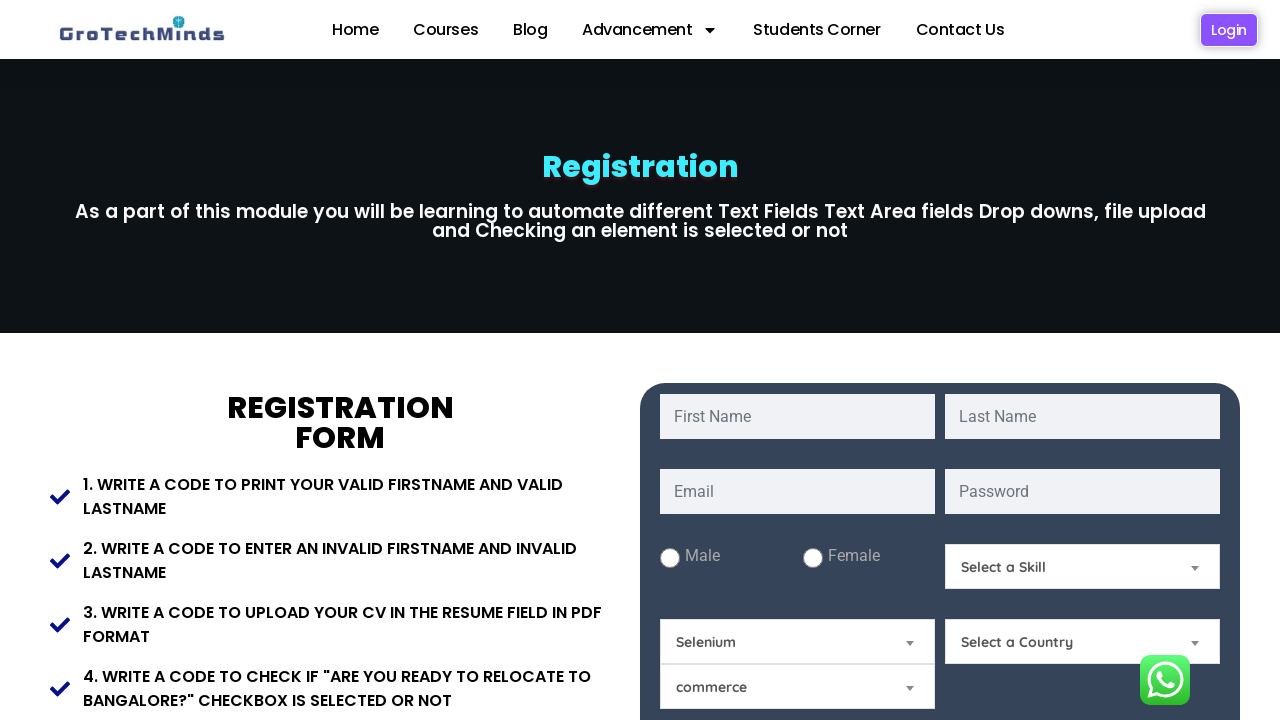

Page loaded with networkidle state
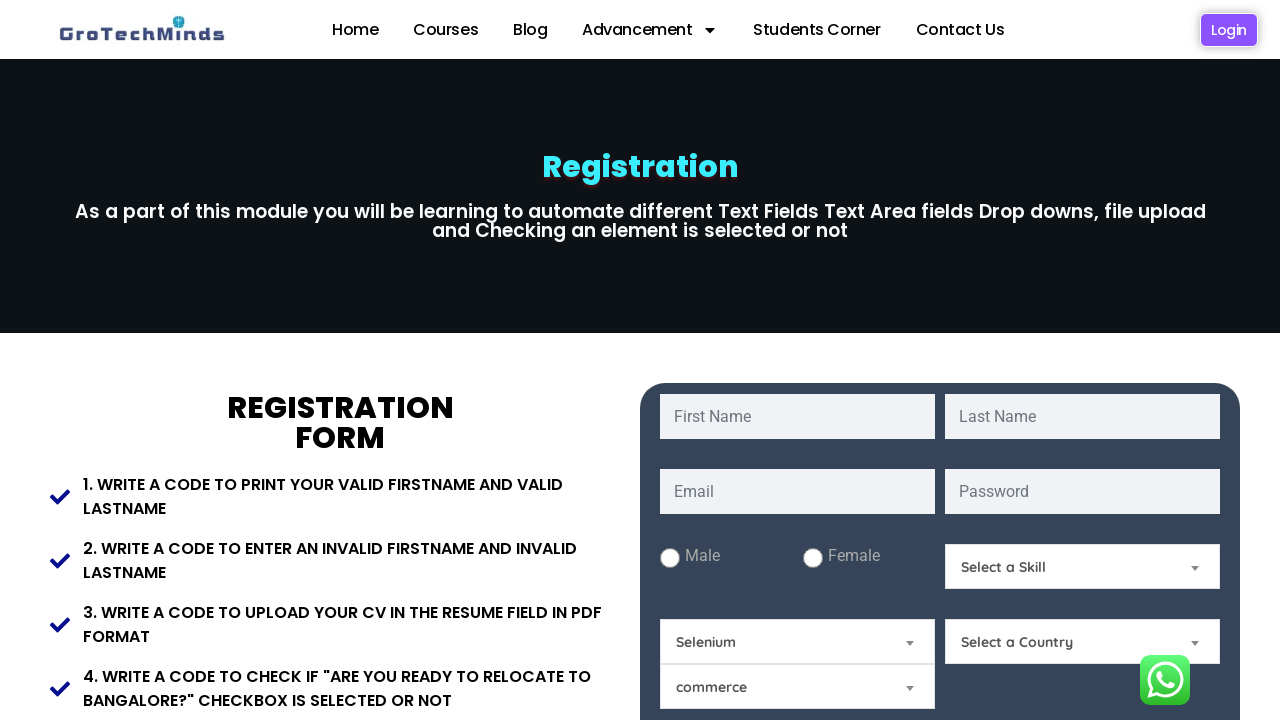

Filled first name field with 'Ravi' on #fname
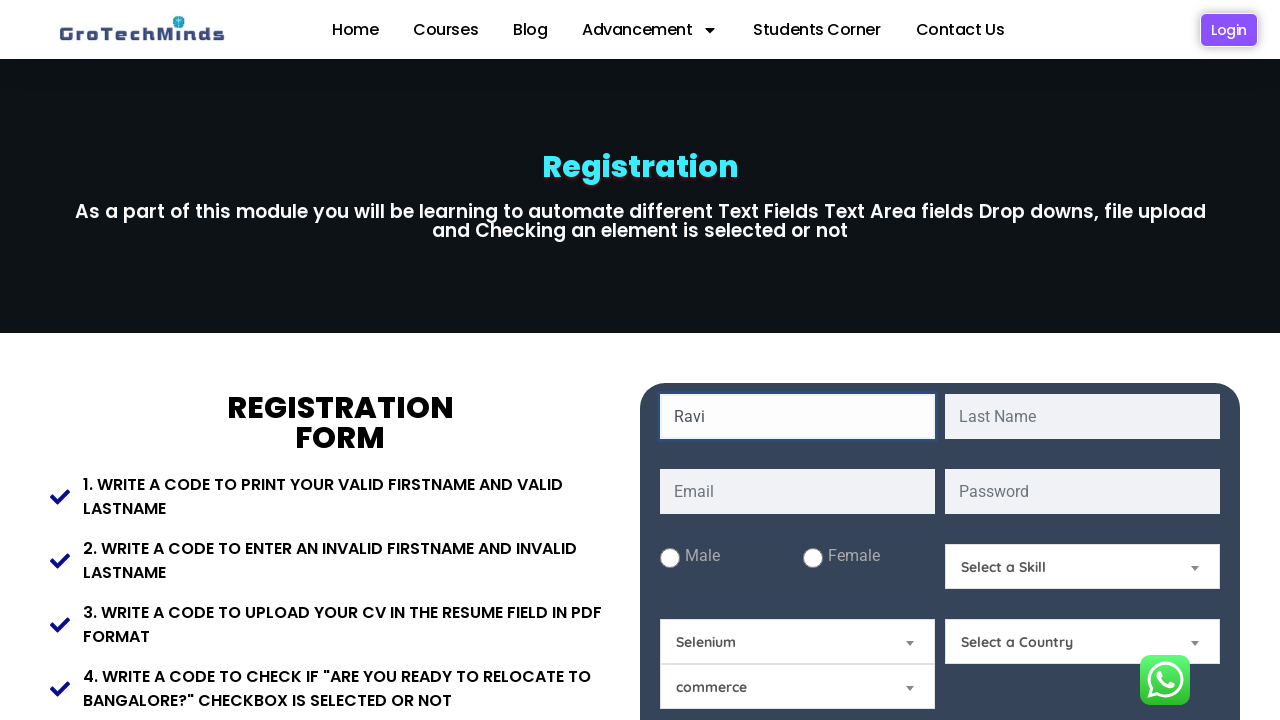

Filled last name field with 'Teja' on #lname
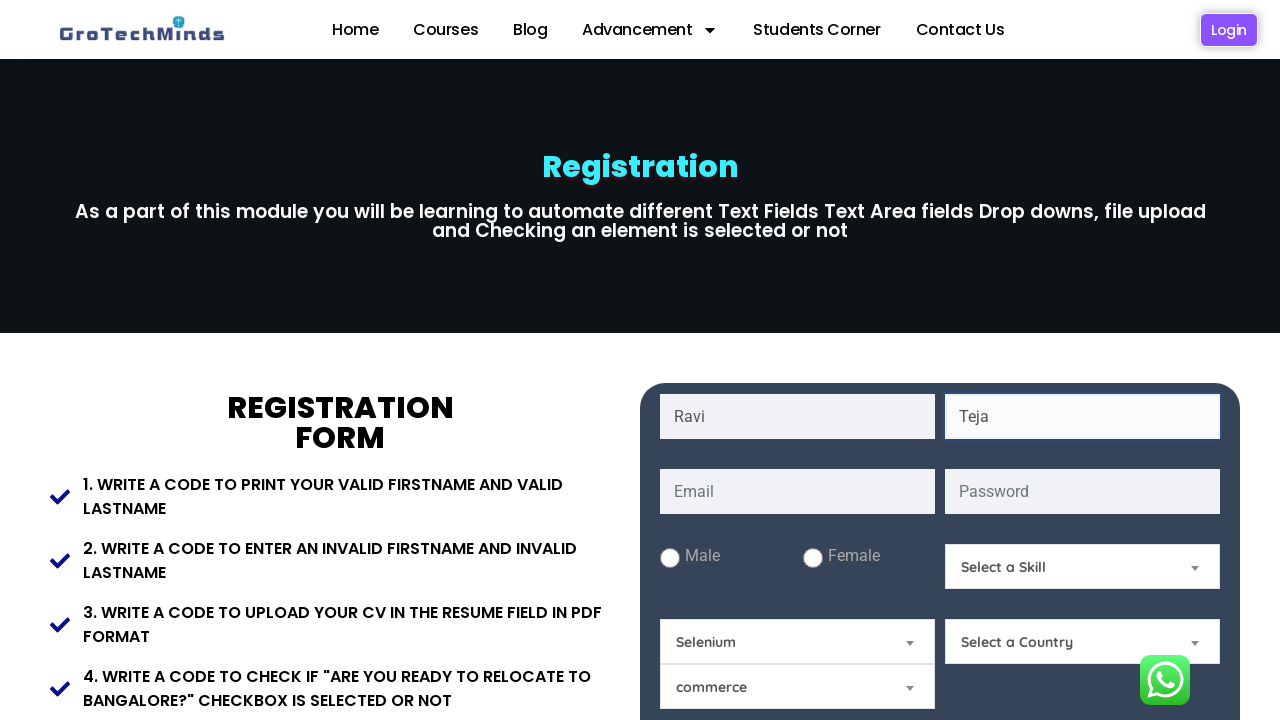

Filled email field with 'ravi.test2024@example.com' on #email
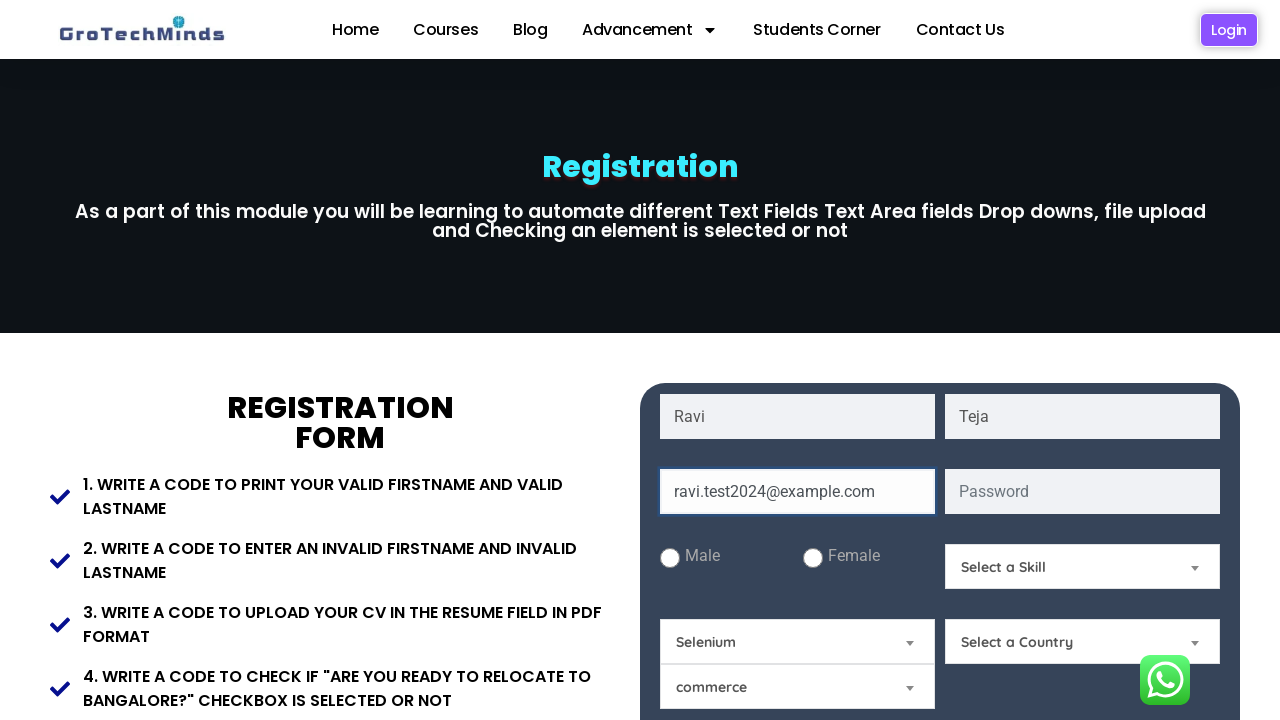

Filled password field with 'SecurePass789!' on #password
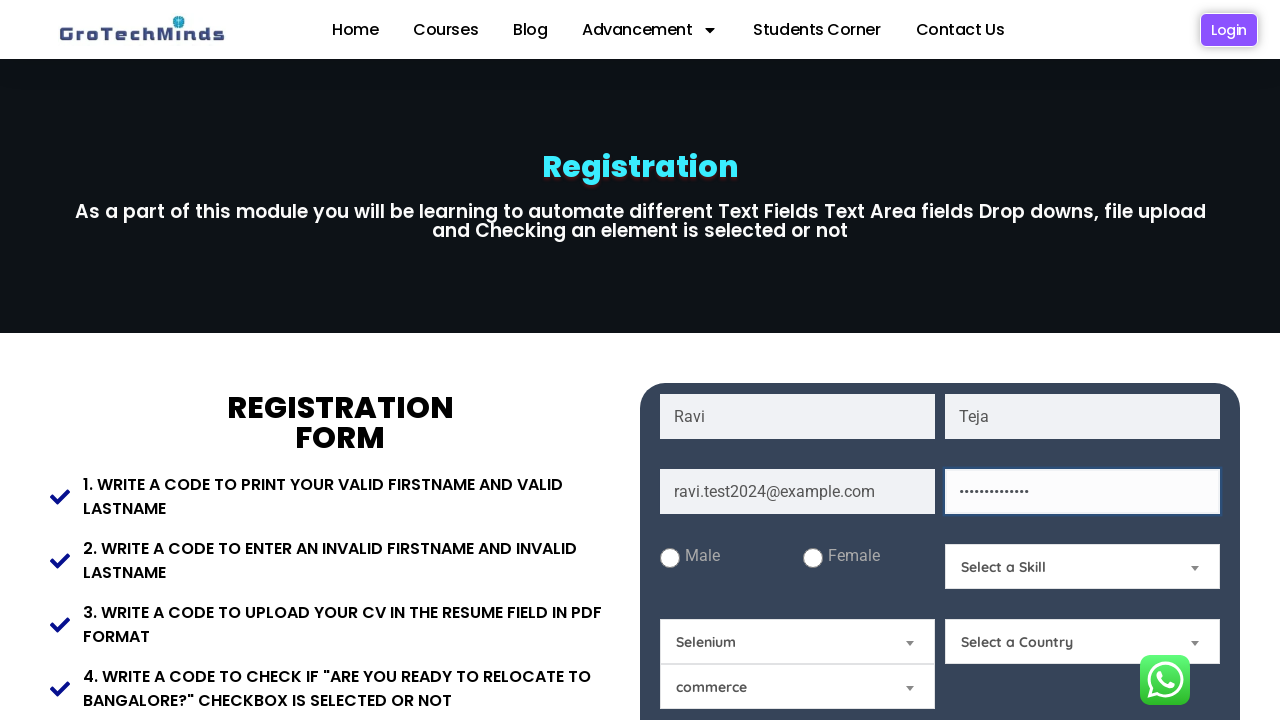

Pressed Enter key in password field on #password
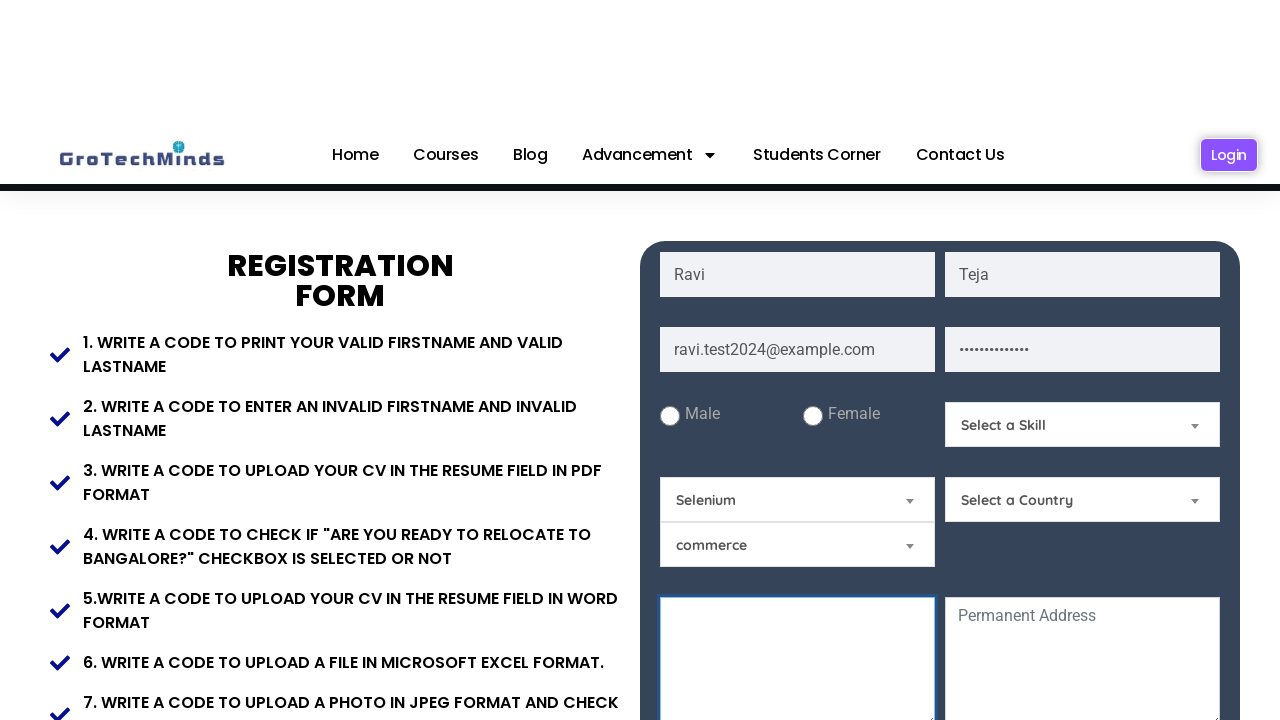

Selected 'Technical Skills' from Skills dropdown on #Skills
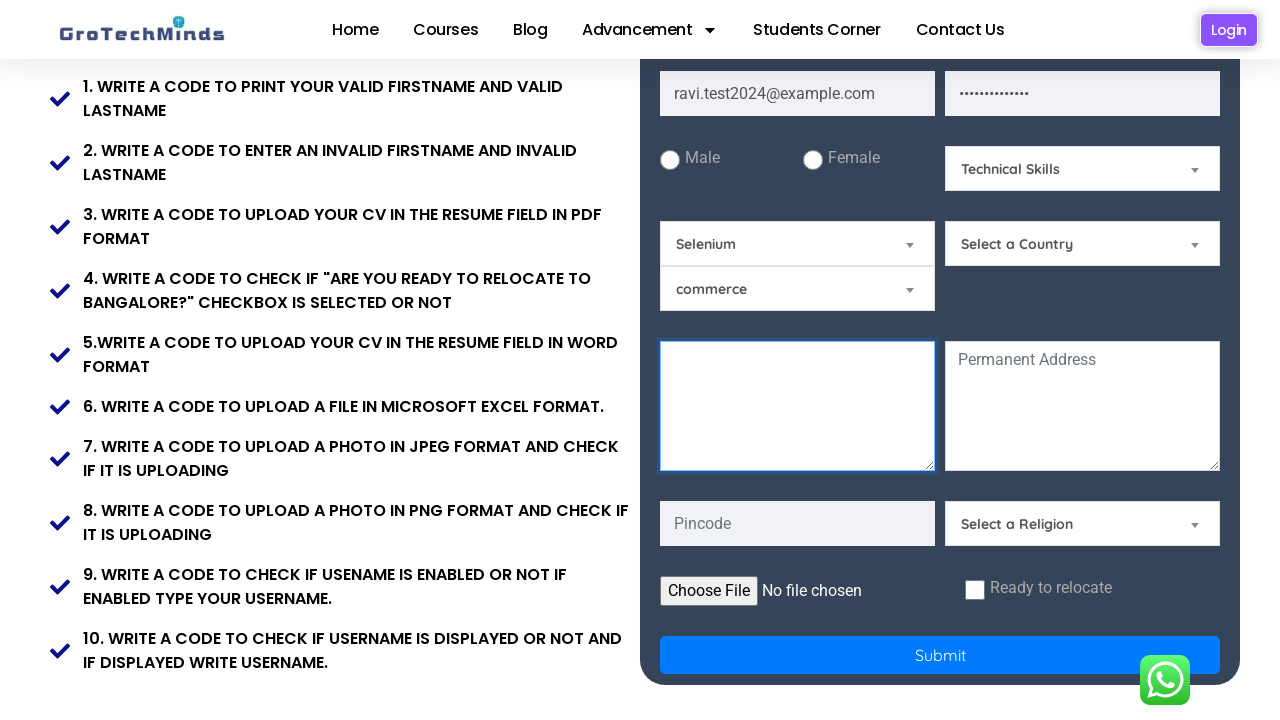

Filled present address field with 'Hyderabad' on #Present-Address
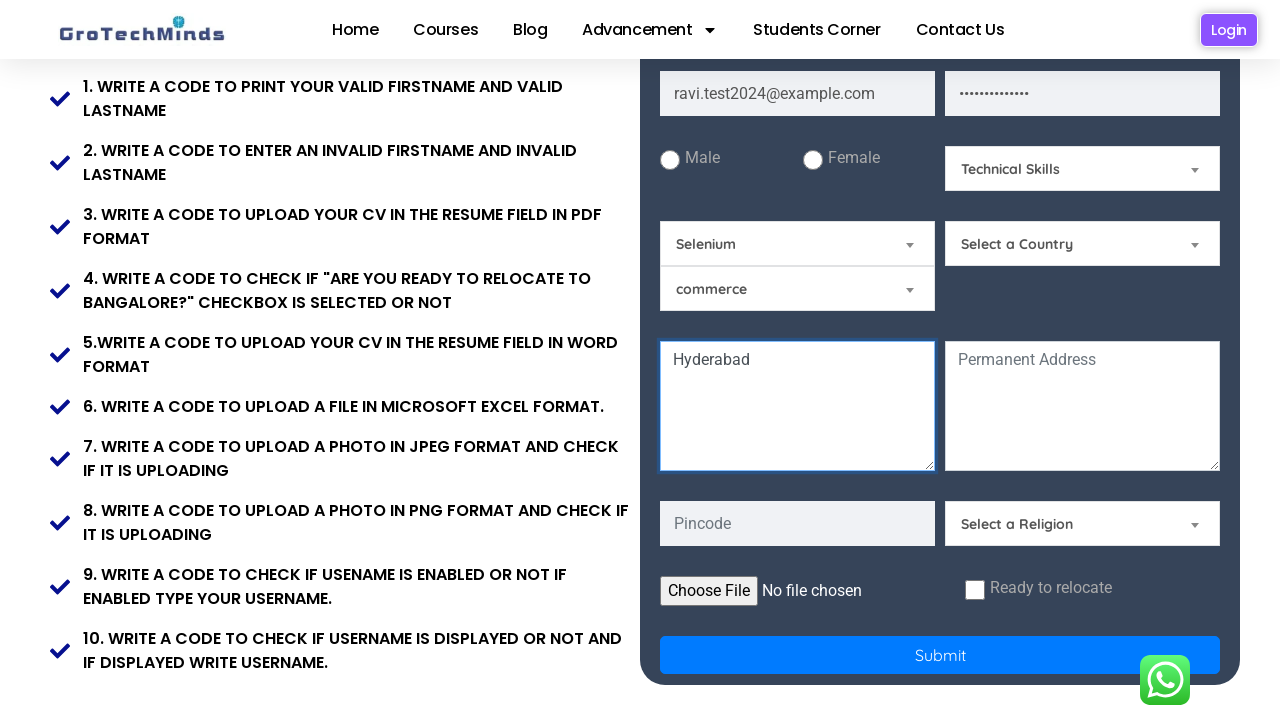

Filled permanent address field with 'Hyderabad' on #Permanent-Address
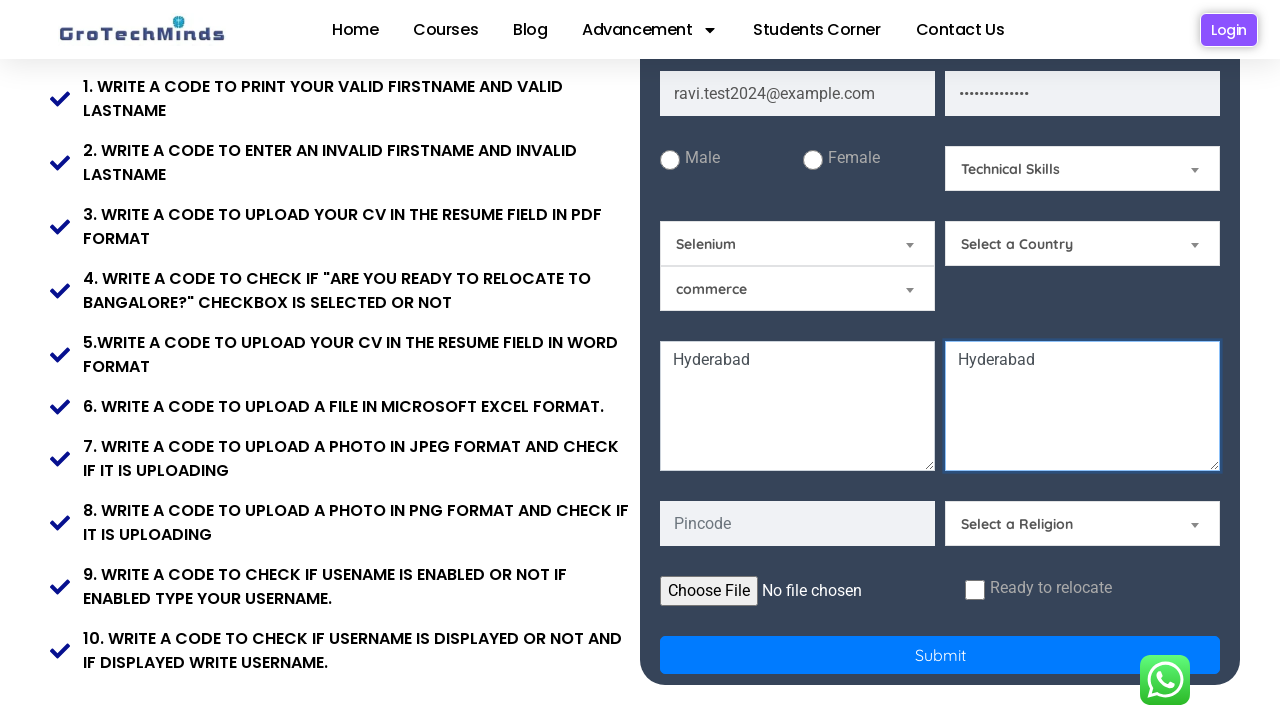

Filled pincode field with '534678' on #Pincode
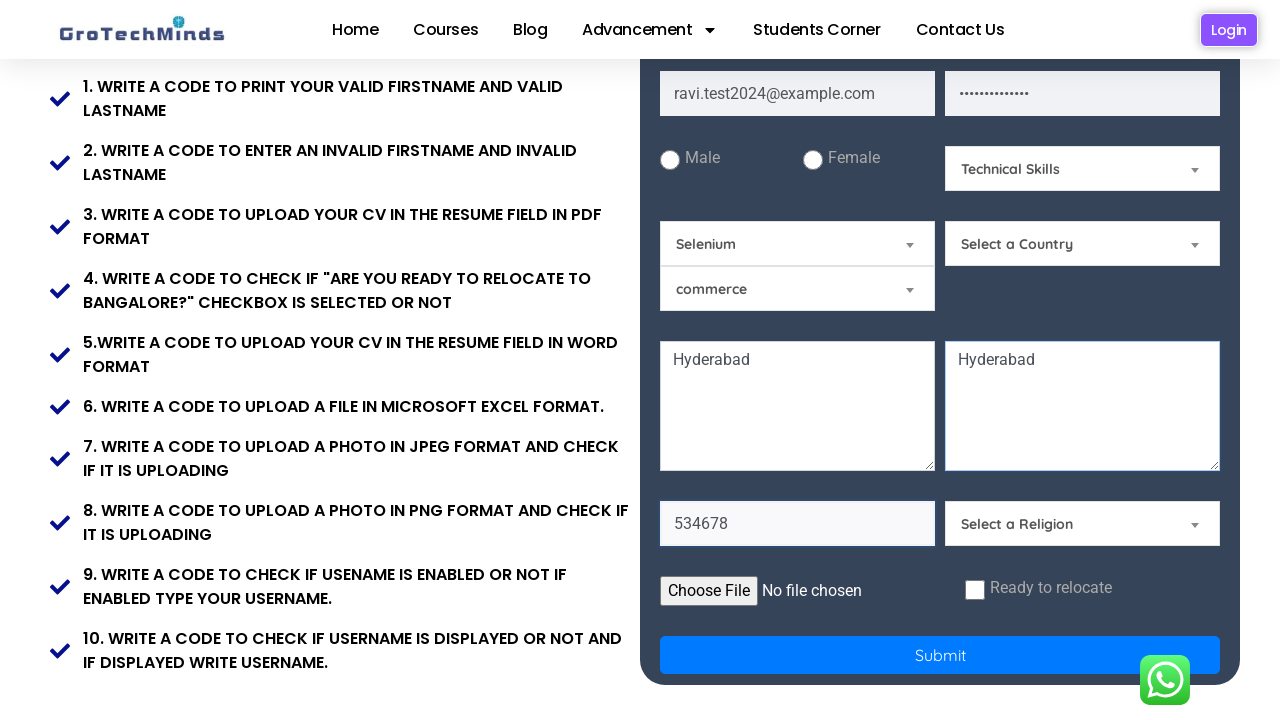

Waited 2 seconds for form processing
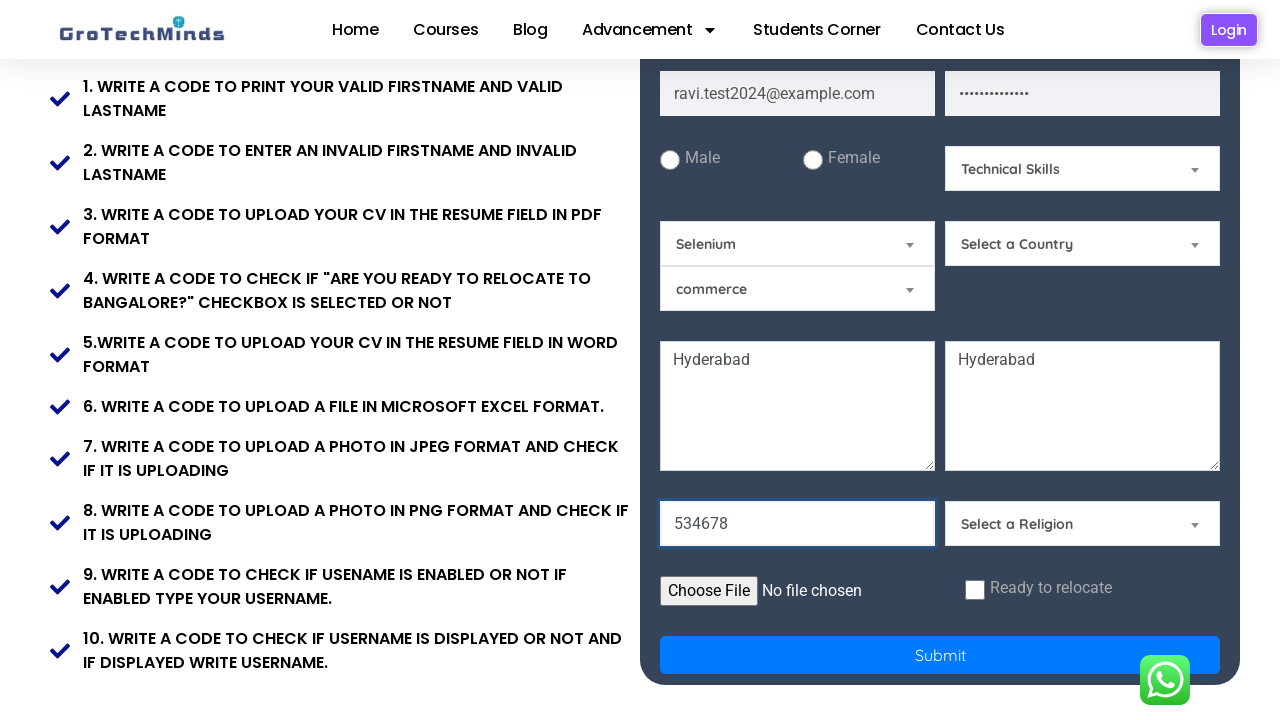

Clicked Submit button to submit registration form at (940, 655) on xpath=//button[@name='Submit']
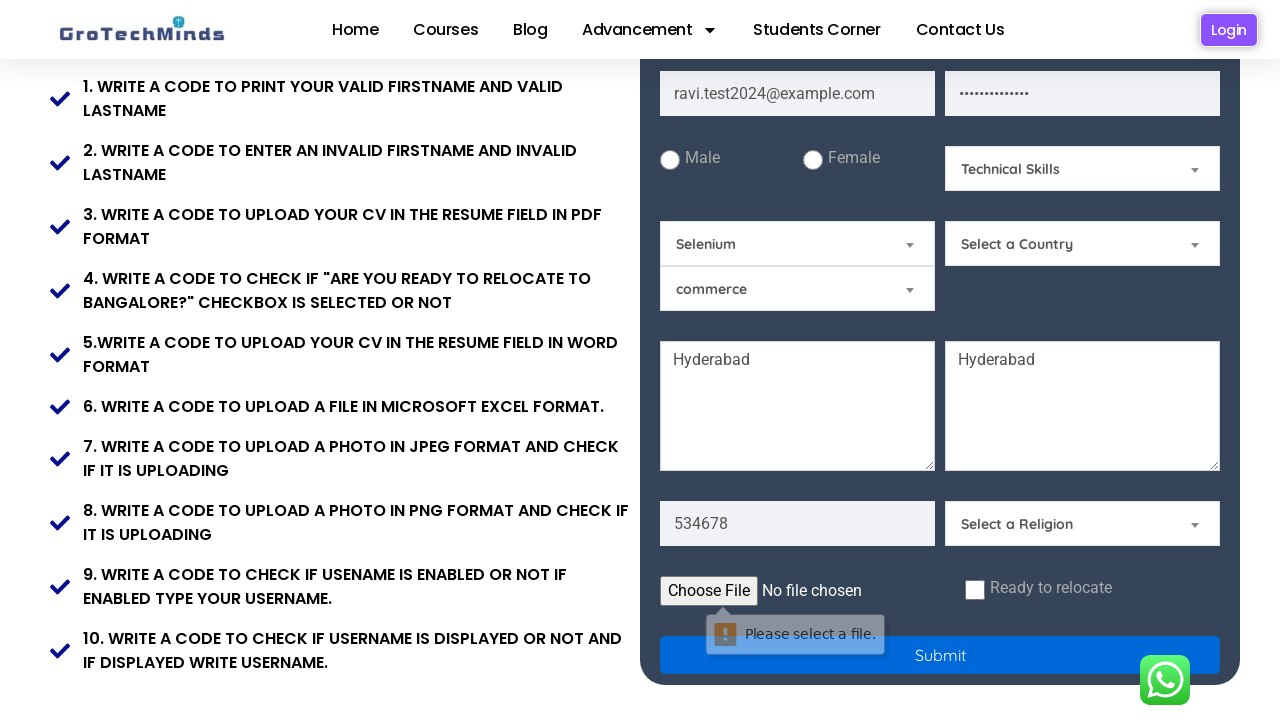

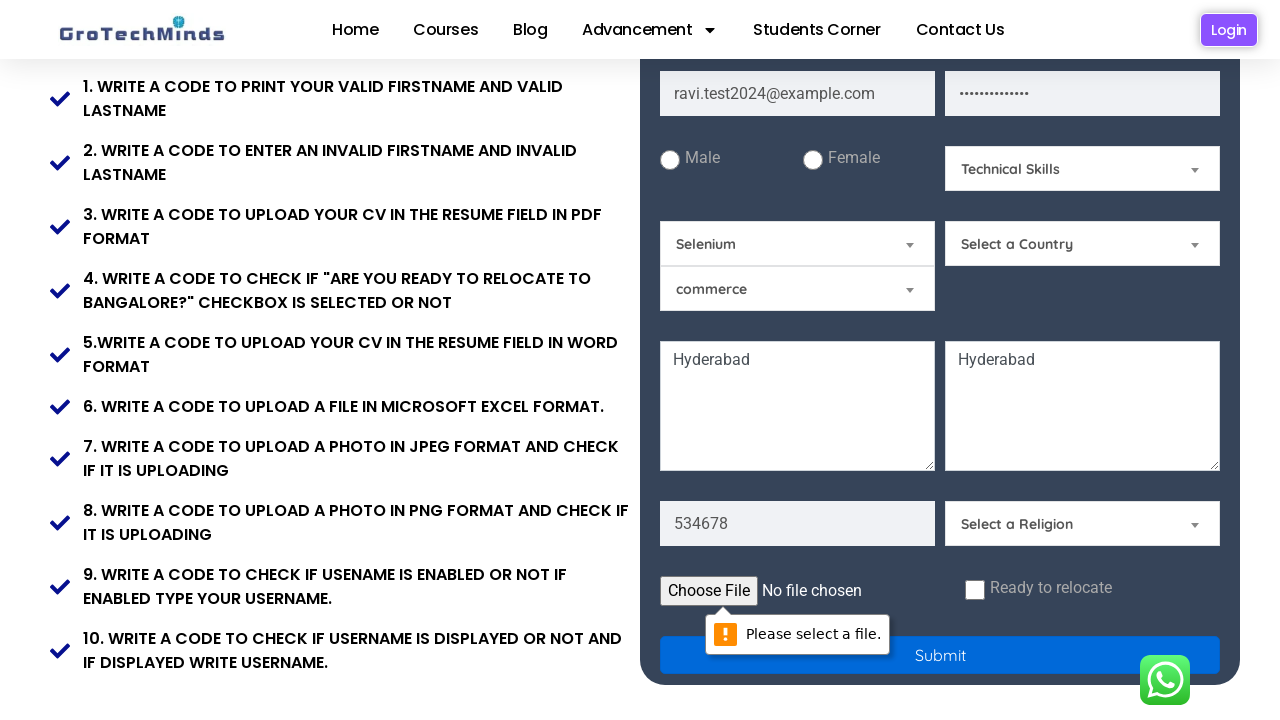